Tests JavaScript prompt dialog by clicking the third button, entering text in the prompt, and verifying the entered text appears in the result

Starting URL: https://the-internet.herokuapp.com/javascript_alerts

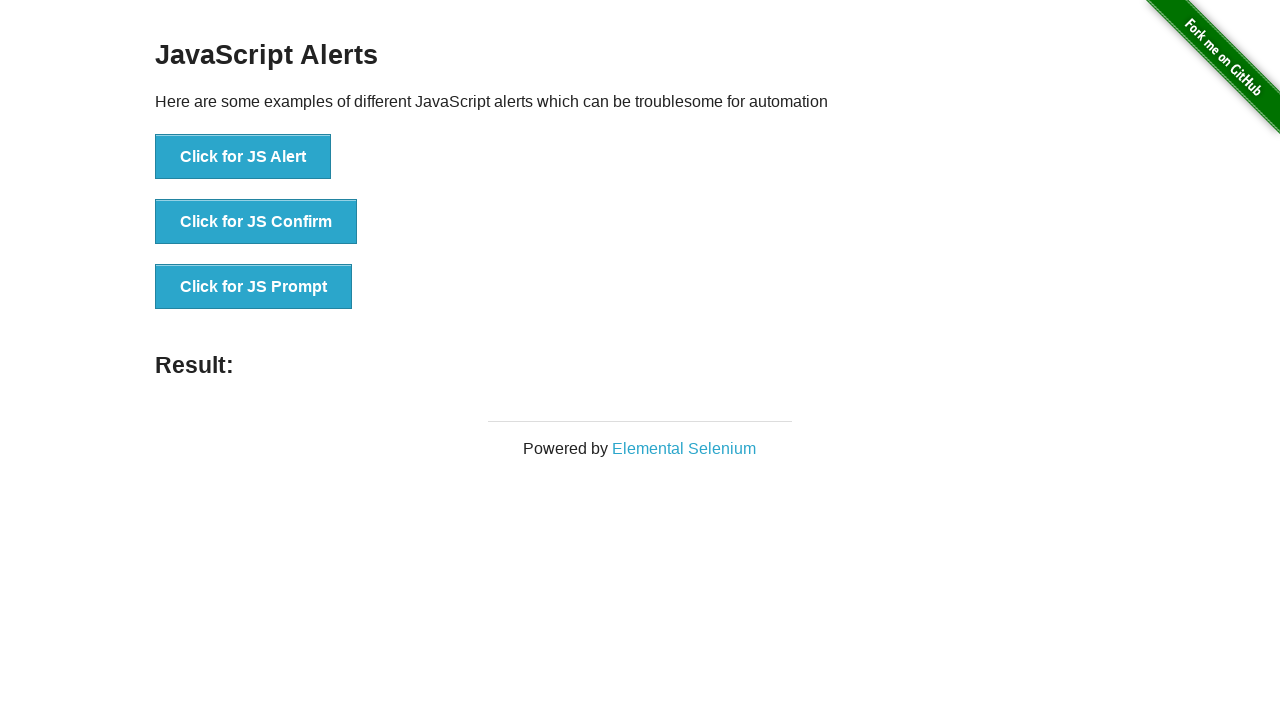

Set up dialog handler to accept prompt with 'John'
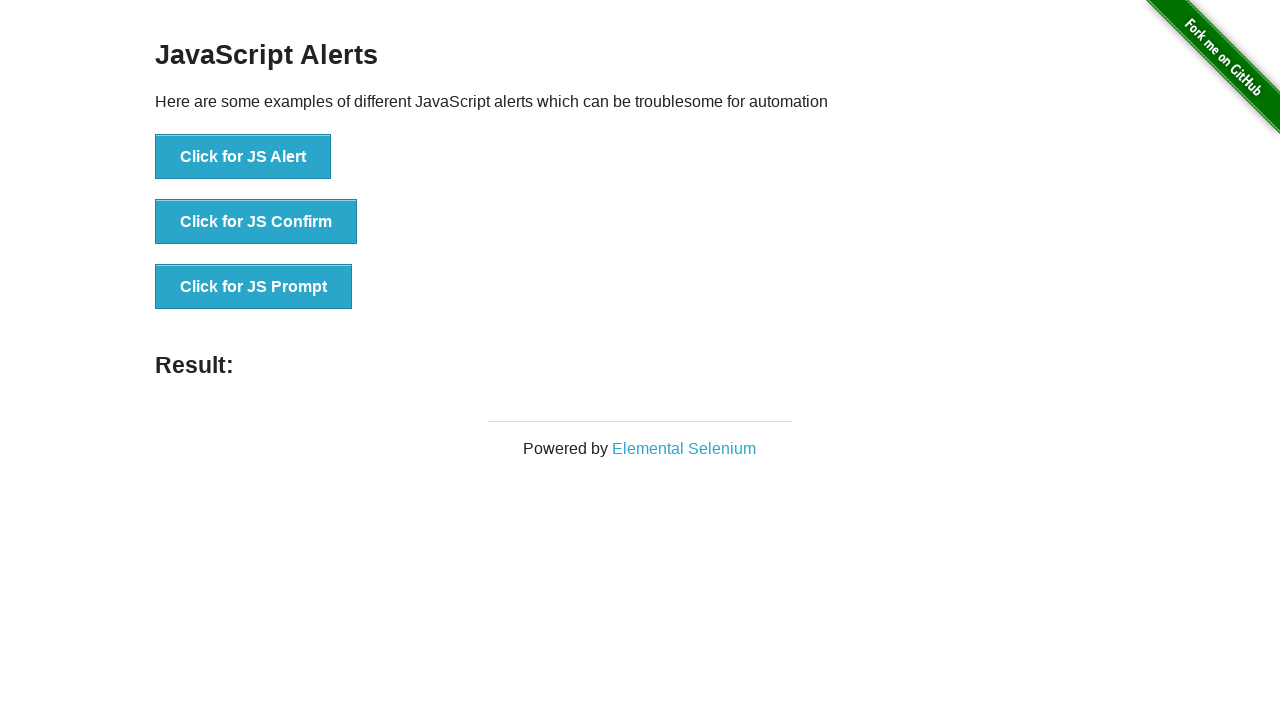

Clicked 'Click for JS Prompt' button to trigger JavaScript prompt dialog at (254, 287) on text='Click for JS Prompt'
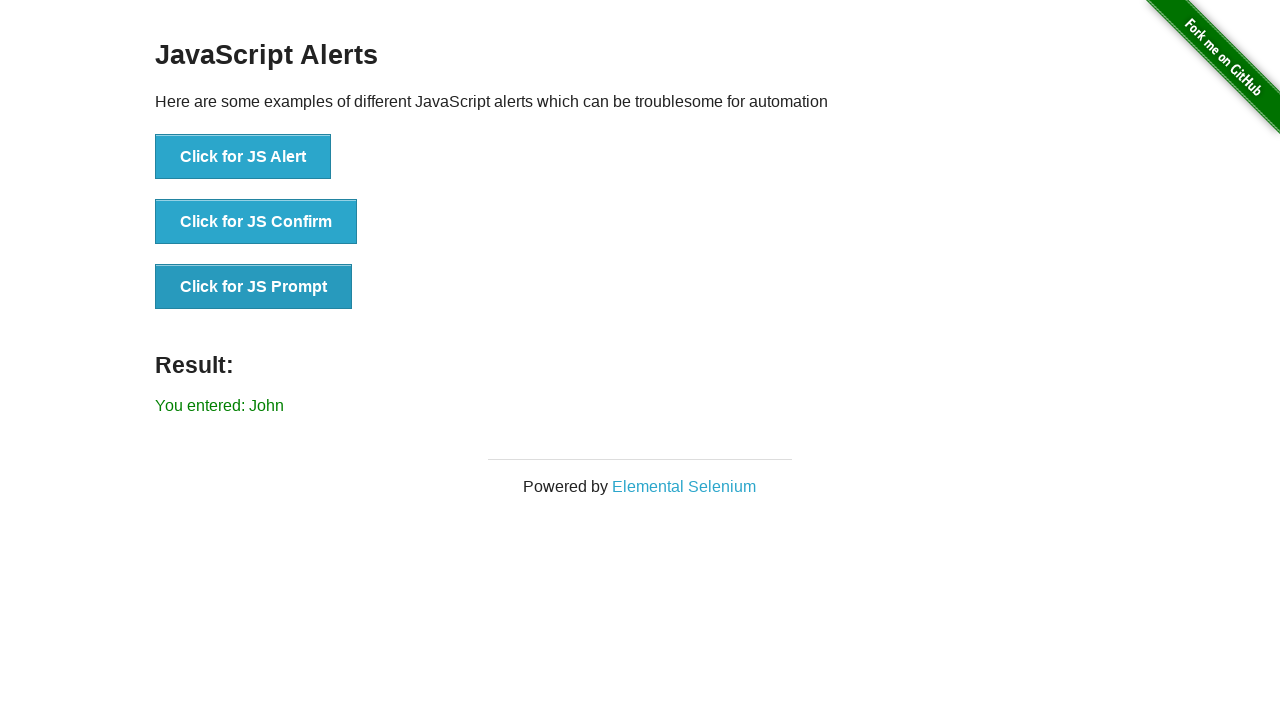

Located result element
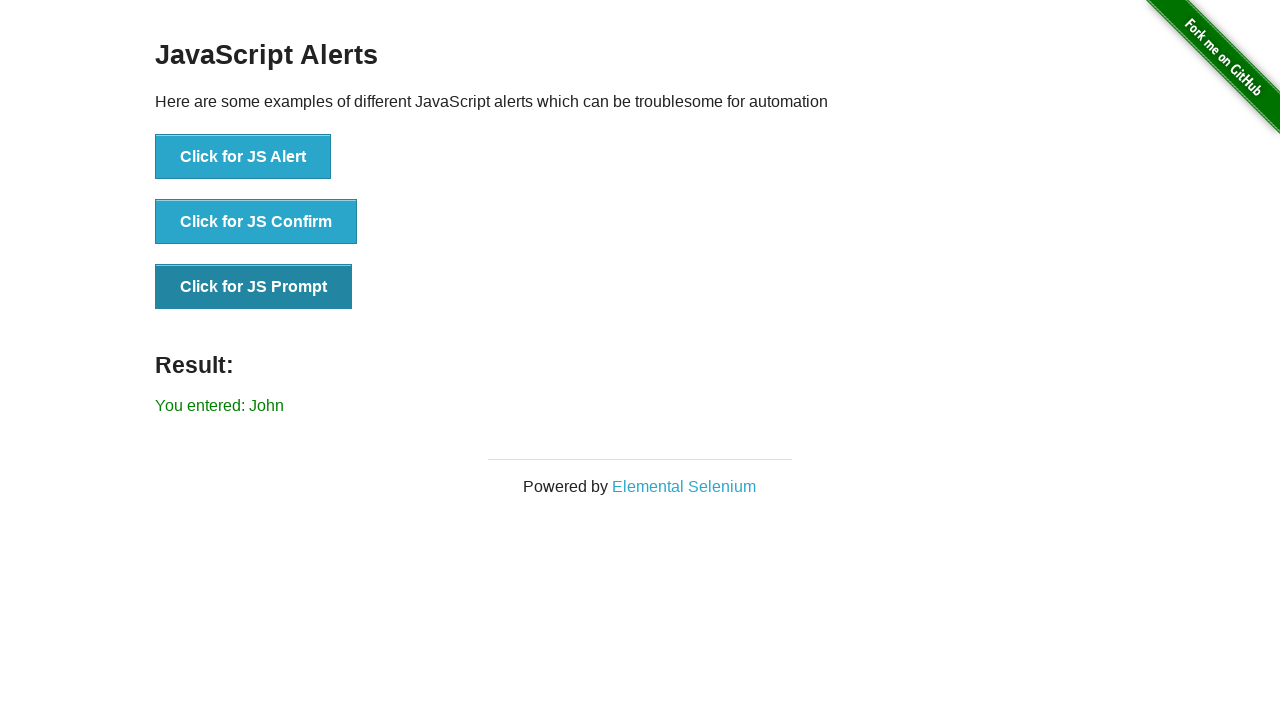

Retrieved result text content
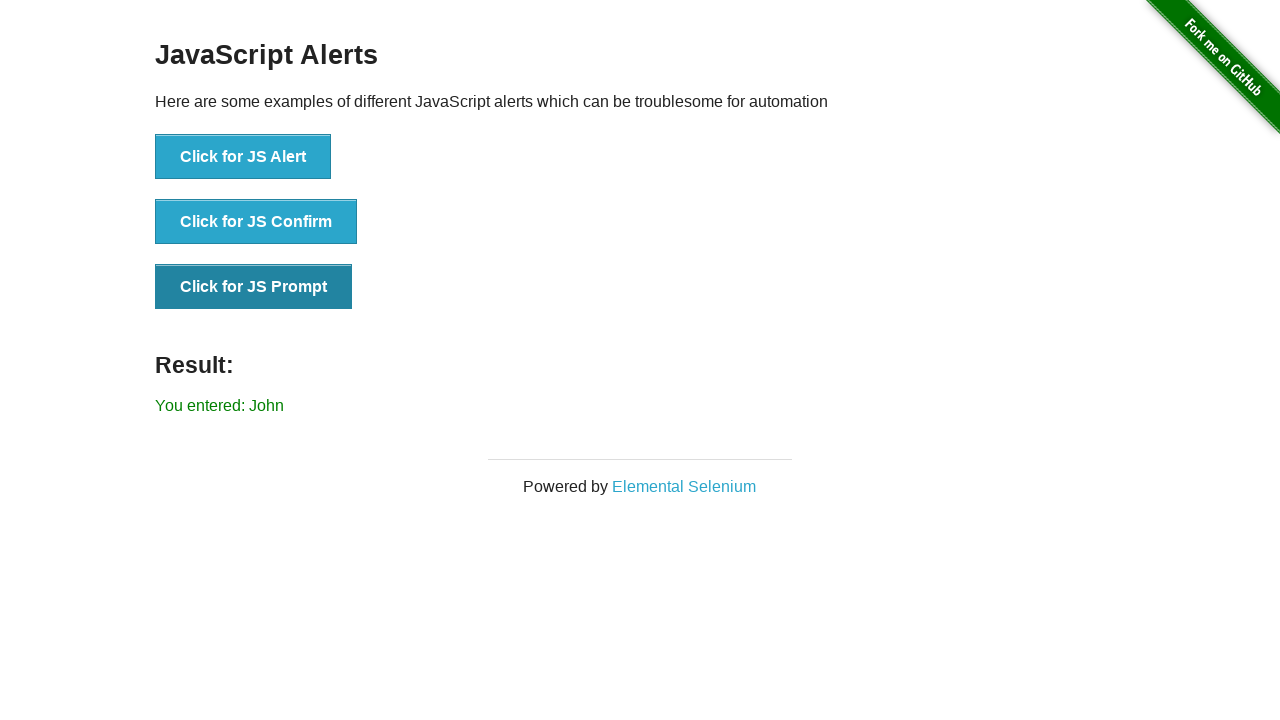

Verified that 'John' appears in the result text
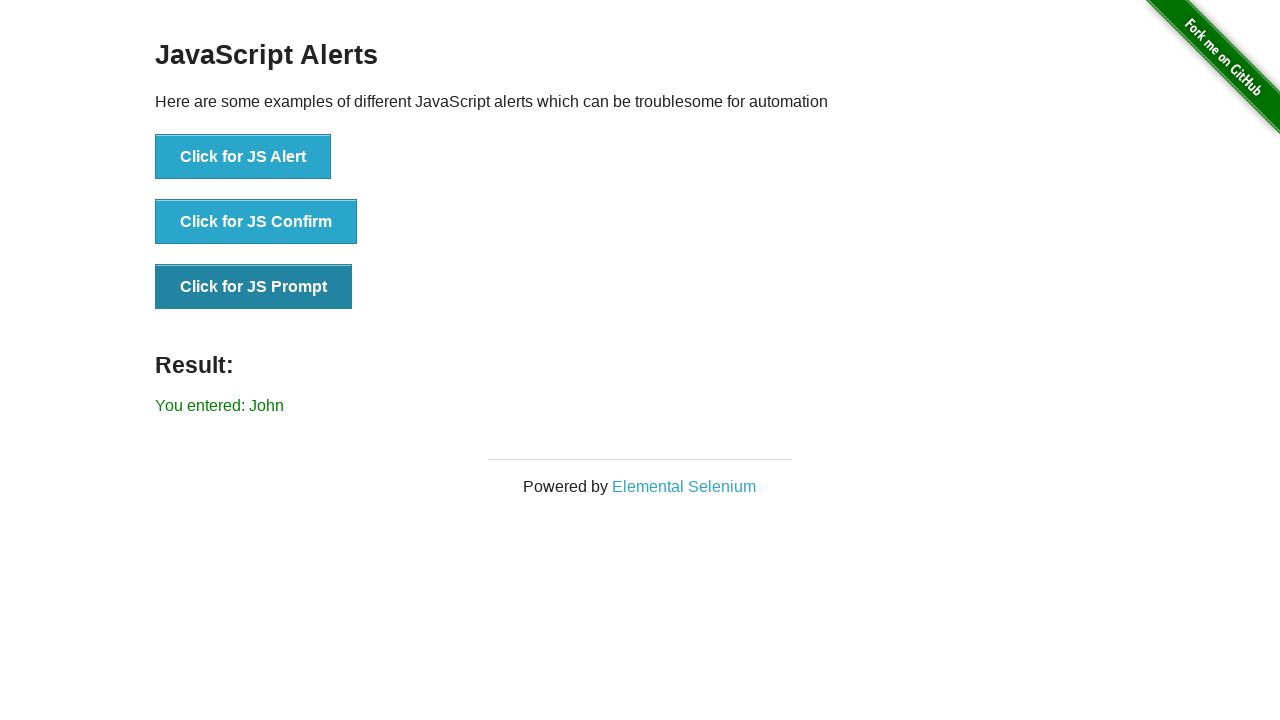

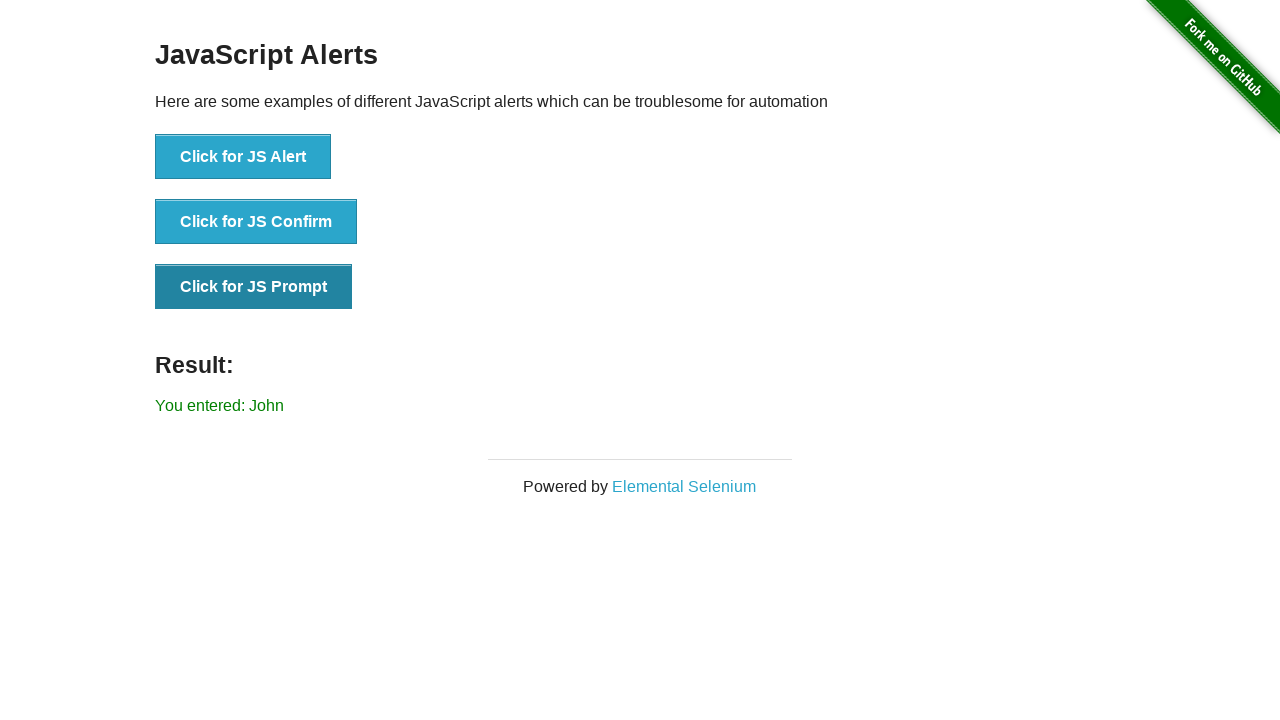